Tests an editable/searchable dropdown by typing a search term and selecting an option from the filtered results

Starting URL: https://react.semantic-ui.com/maximize/dropdown-example-search-selection/

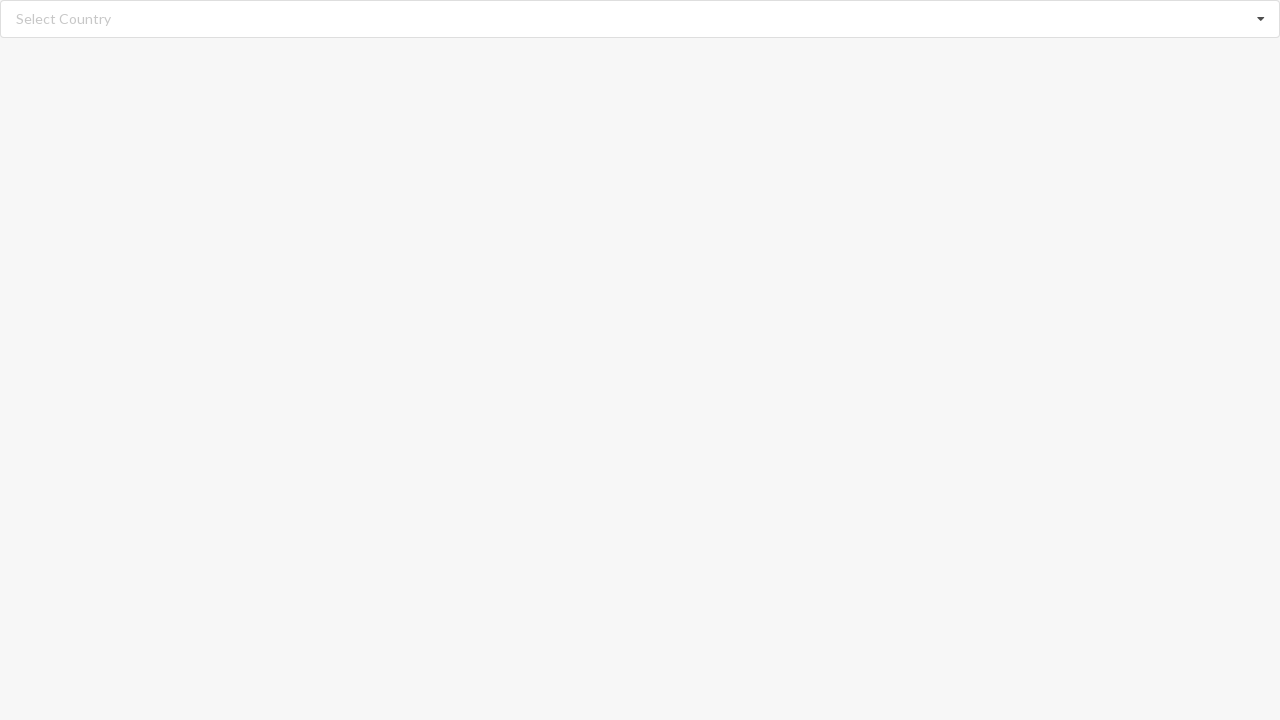

Typed 'Bangladesh' in the searchable dropdown field on input.search
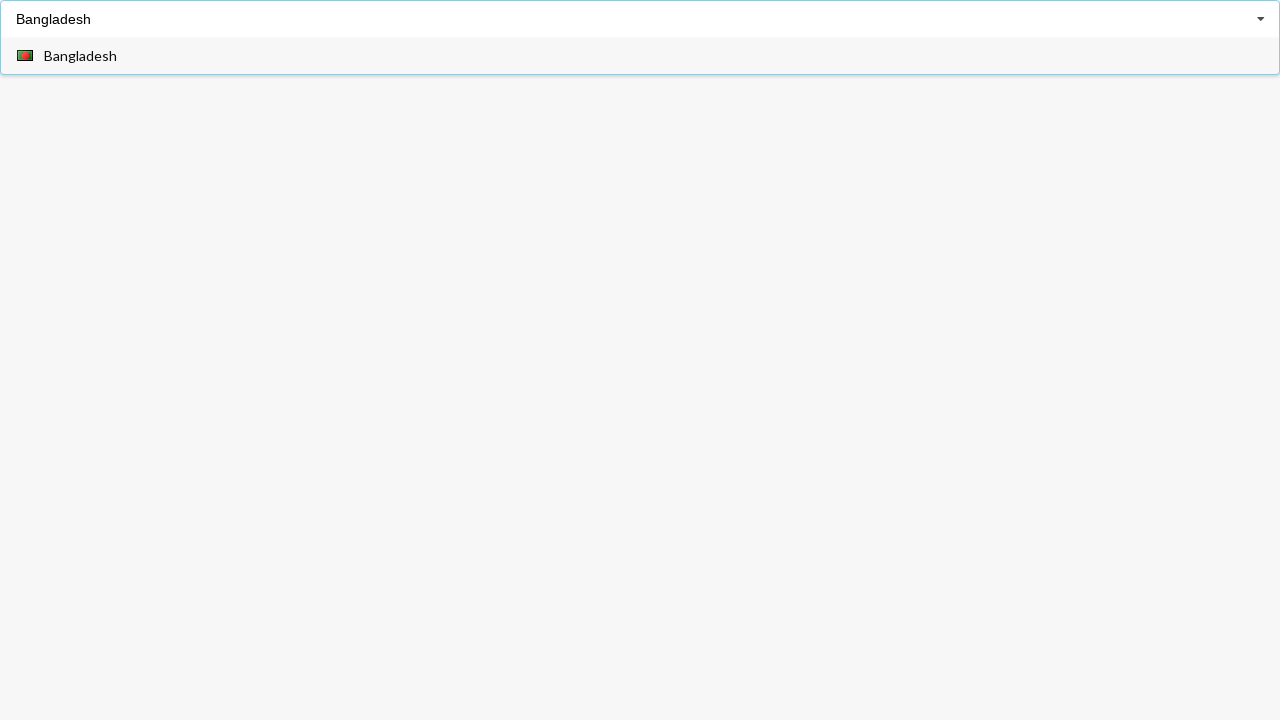

Dropdown options appeared after typing search term
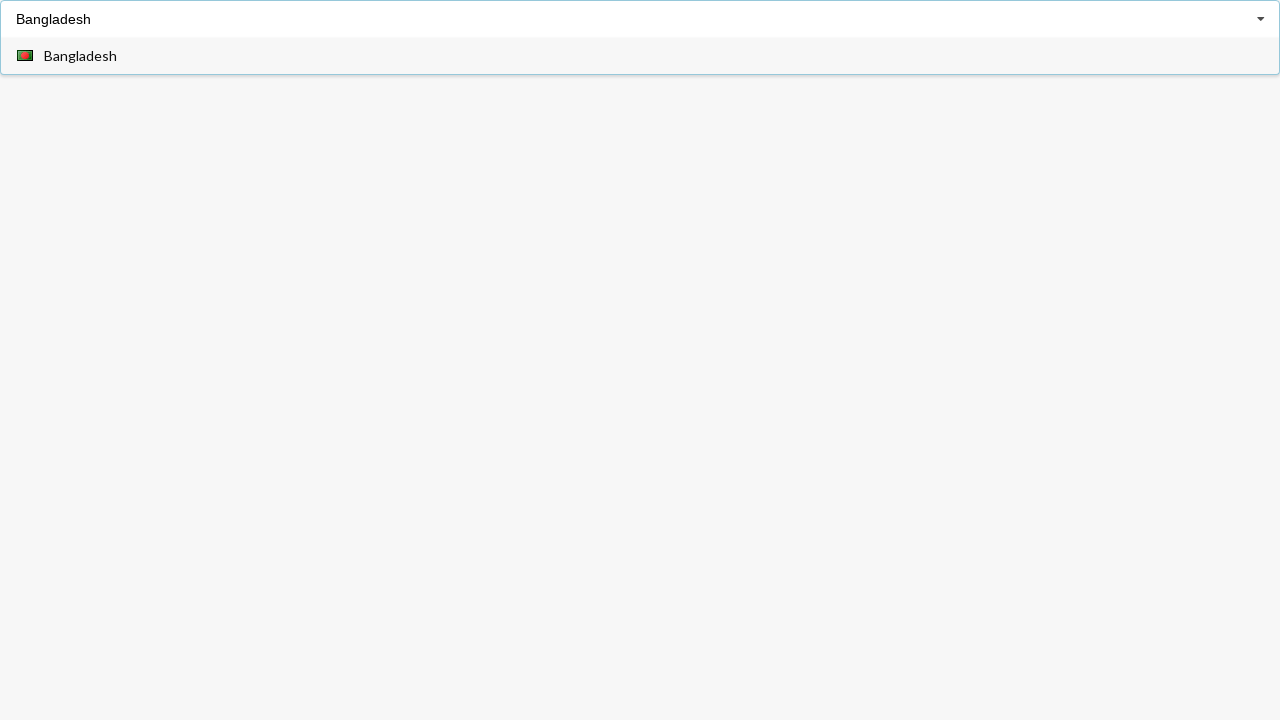

Selected 'Bangladesh' from the filtered dropdown options at (640, 56) on div[role='option']:has-text('Bangladesh')
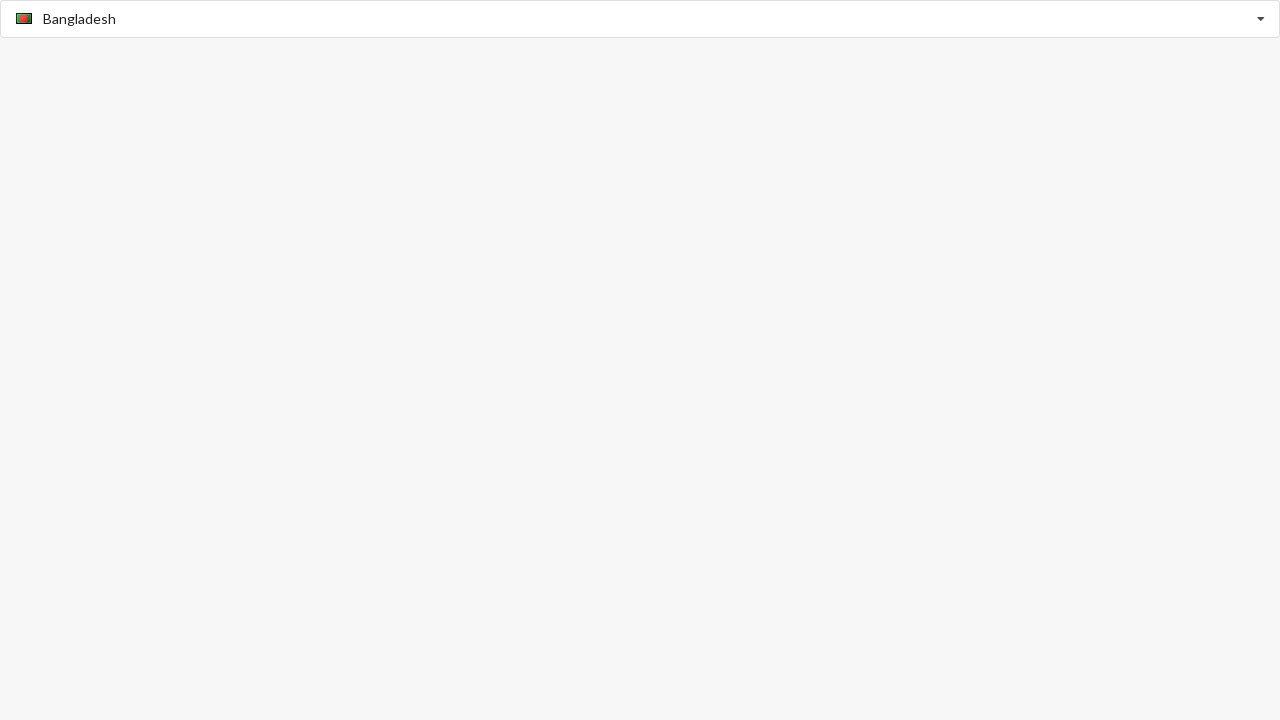

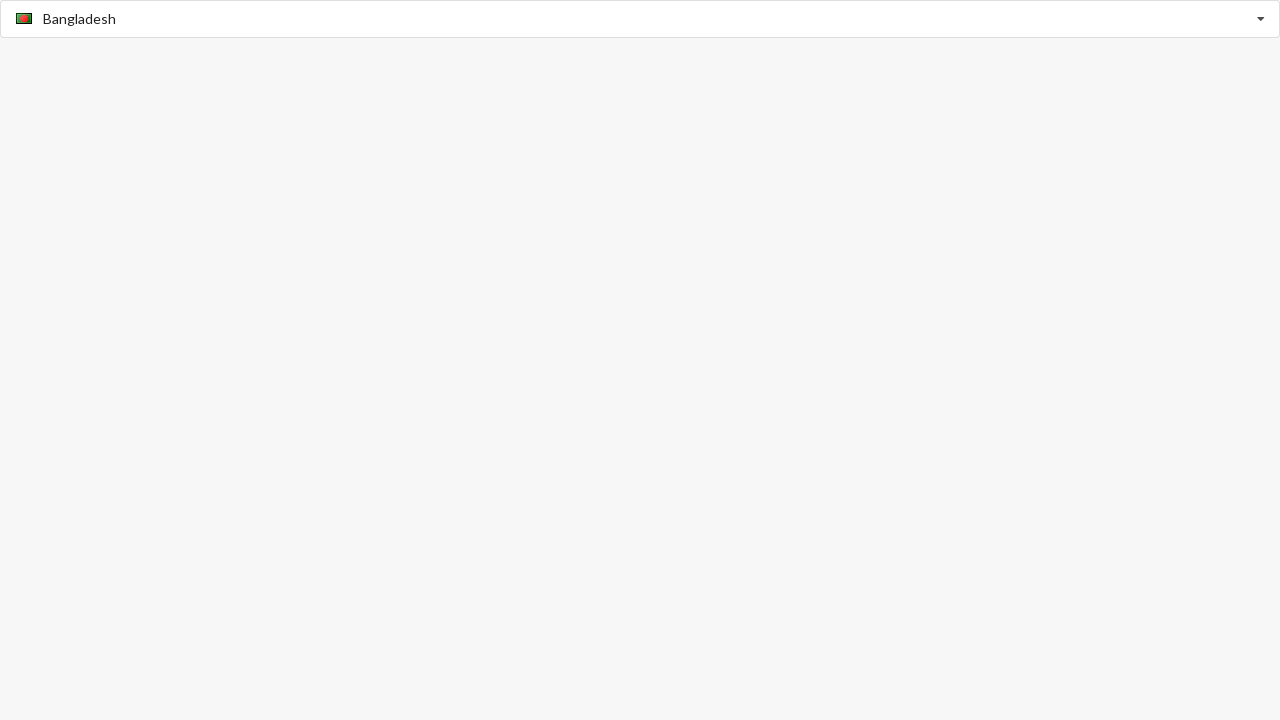